Tests dropdown functionality by selecting Option 1 using index and verifying the selection

Starting URL: https://the-internet.herokuapp.com/dropdown

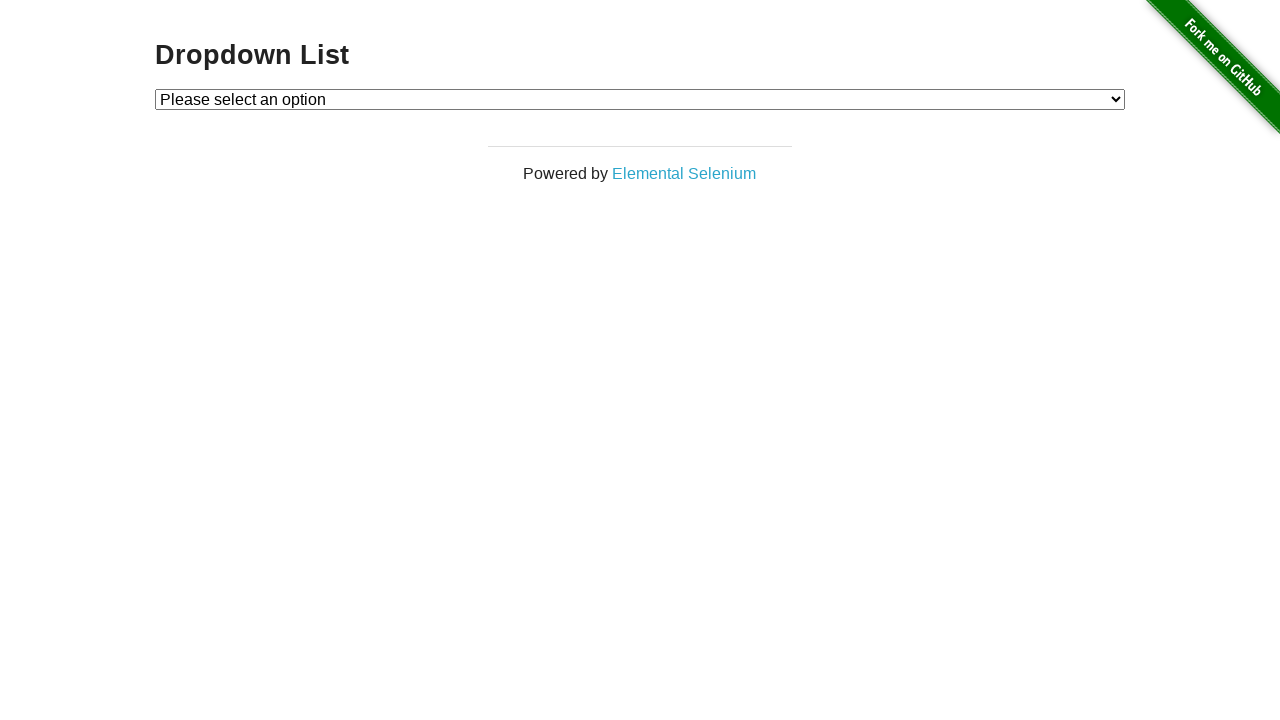

Selected Option 1 from dropdown by index on #dropdown
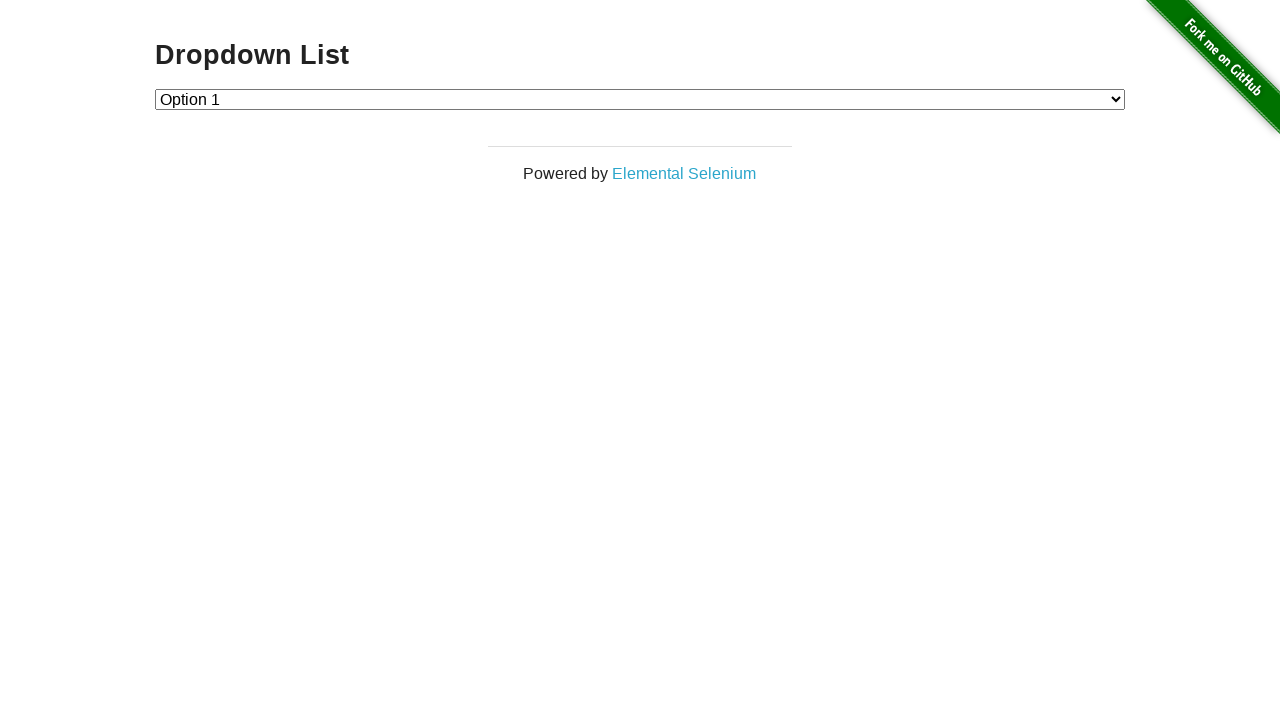

Retrieved selected dropdown value
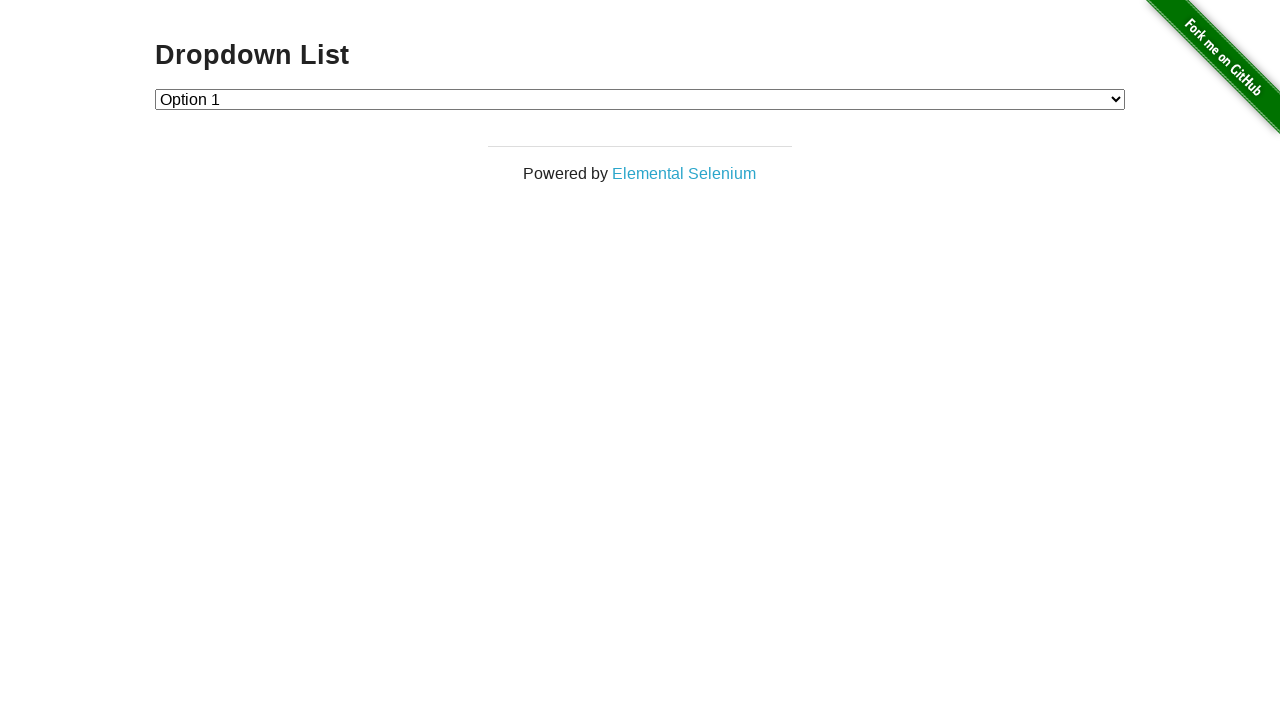

Verified that dropdown value is '1'
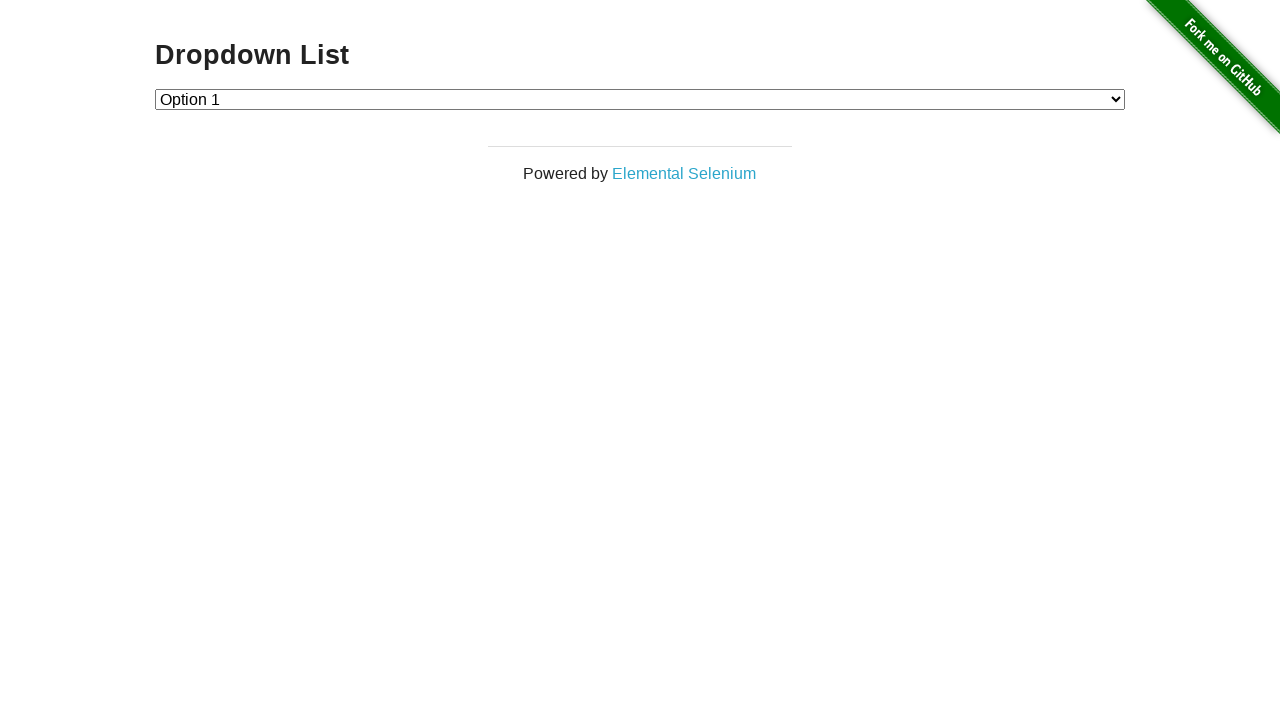

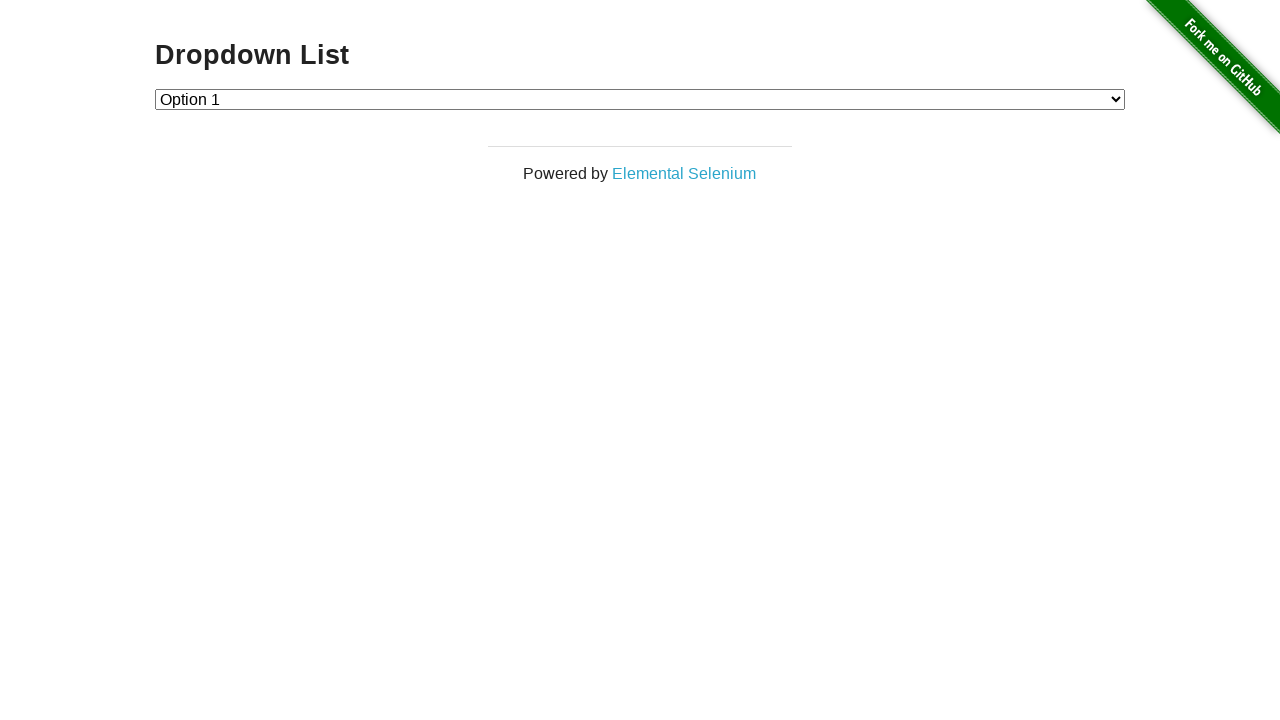